Tests prompt alert by entering text and accepting the dialog

Starting URL: https://demoqa.com/alerts

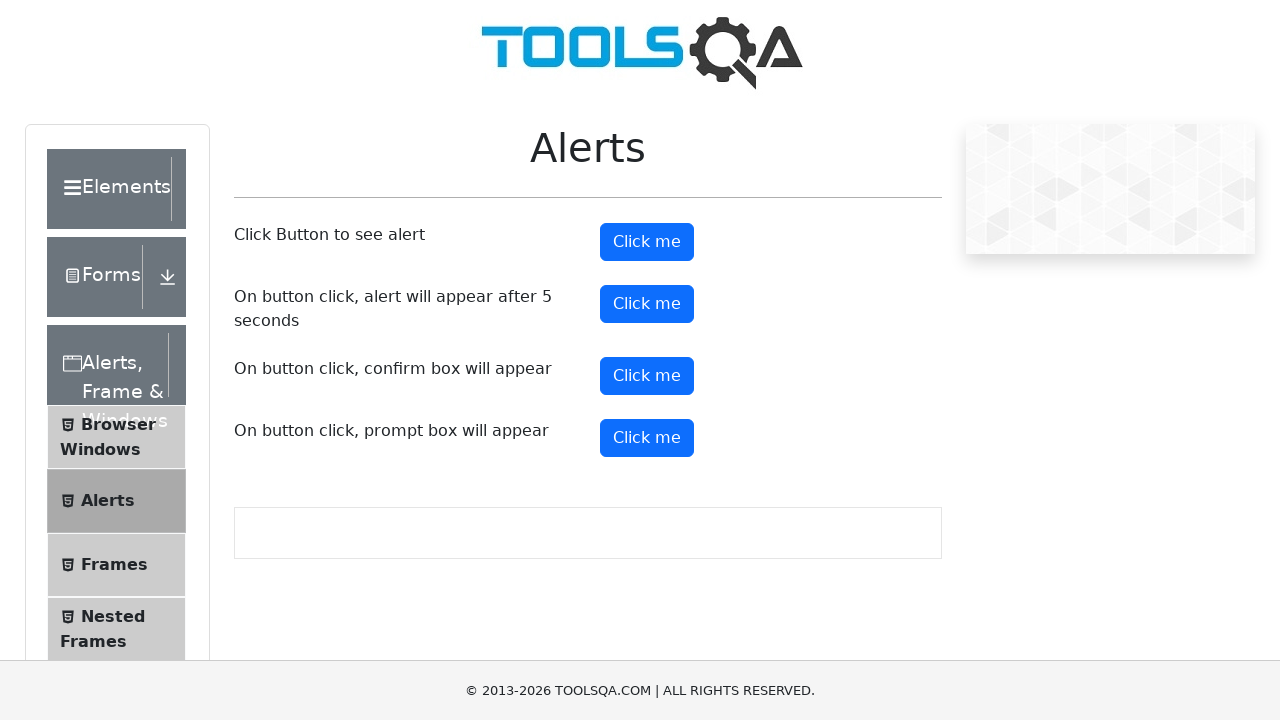

Scrolled prompt button into view
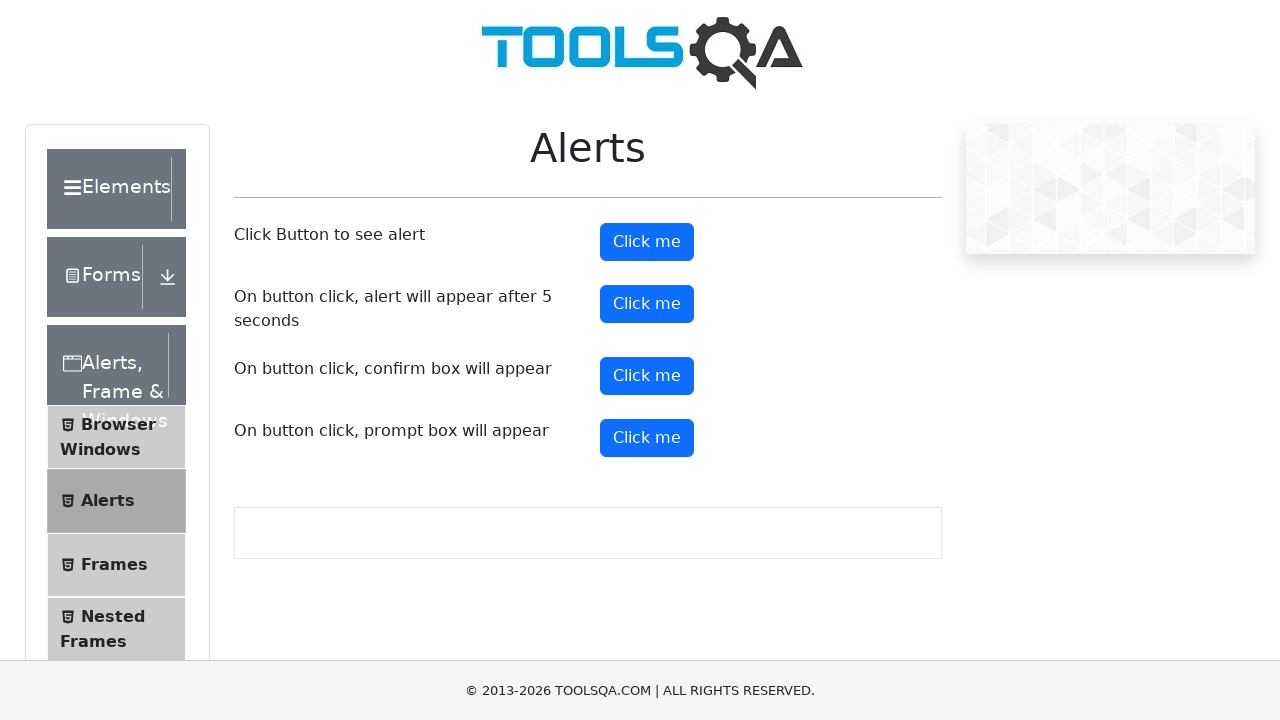

Clicked prompt button to trigger alert dialog at (647, 438) on #promtButton
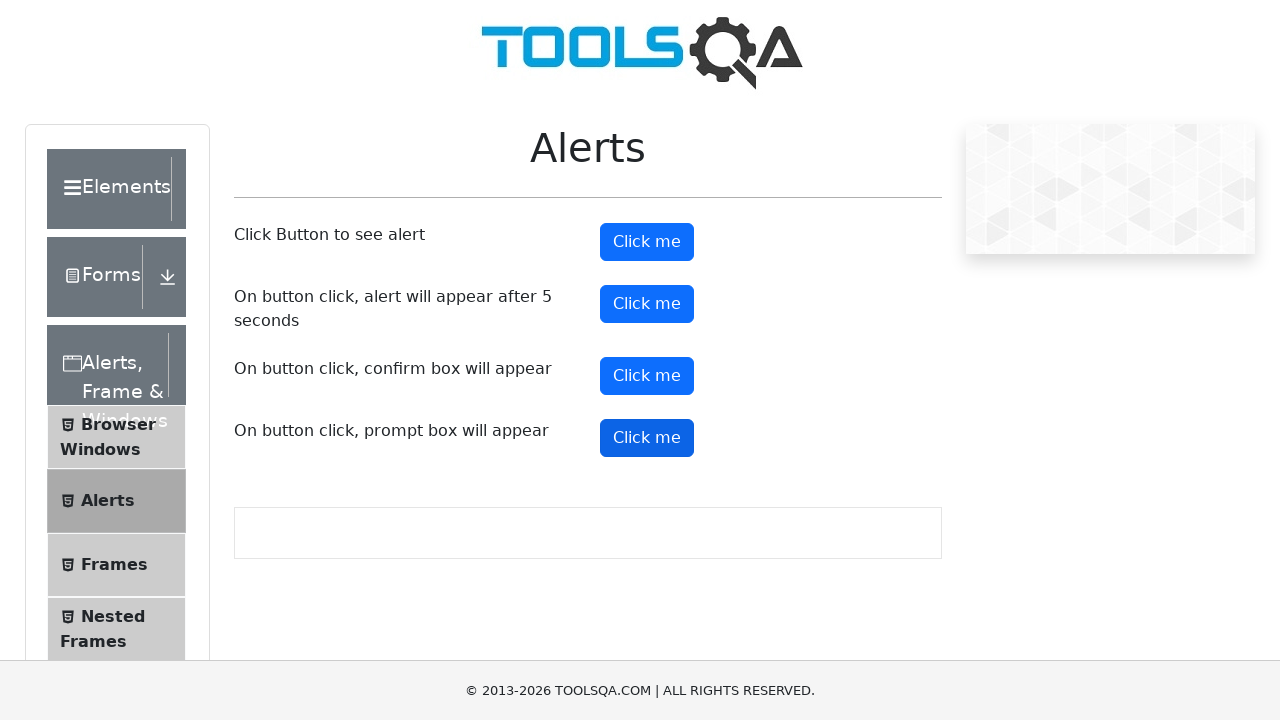

Set up dialog handler to accept prompt with text 'Irina'
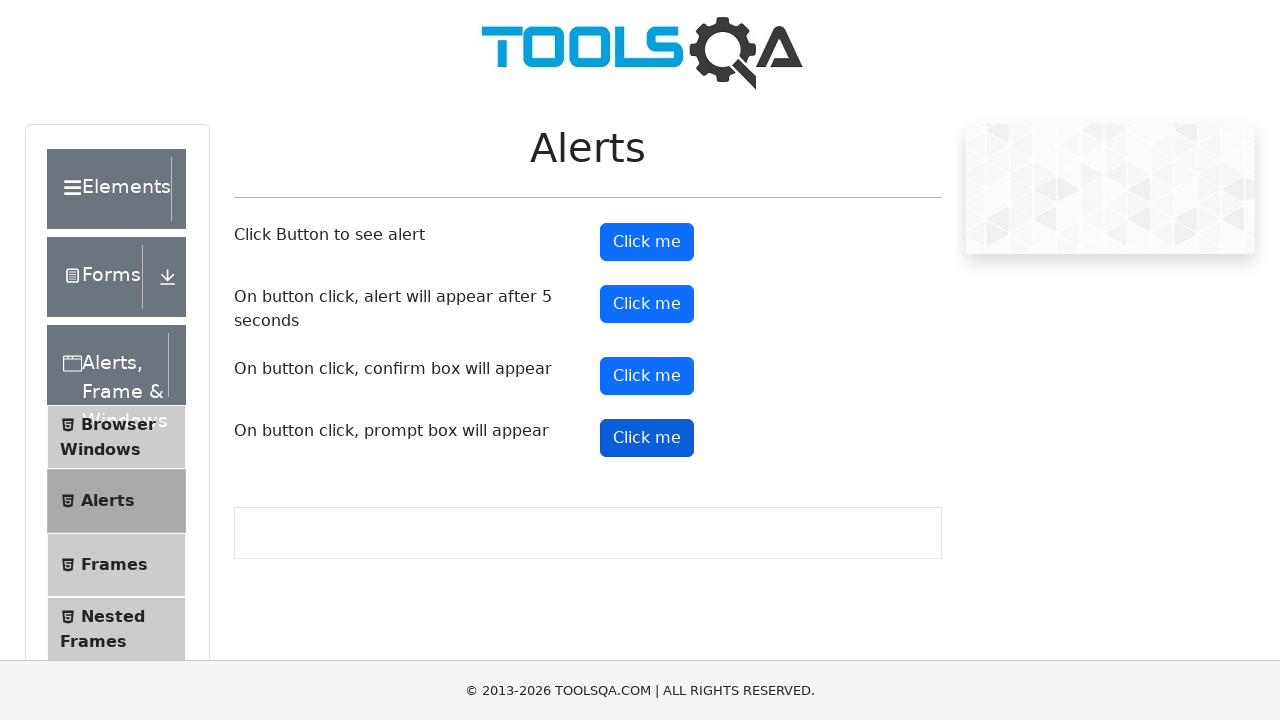

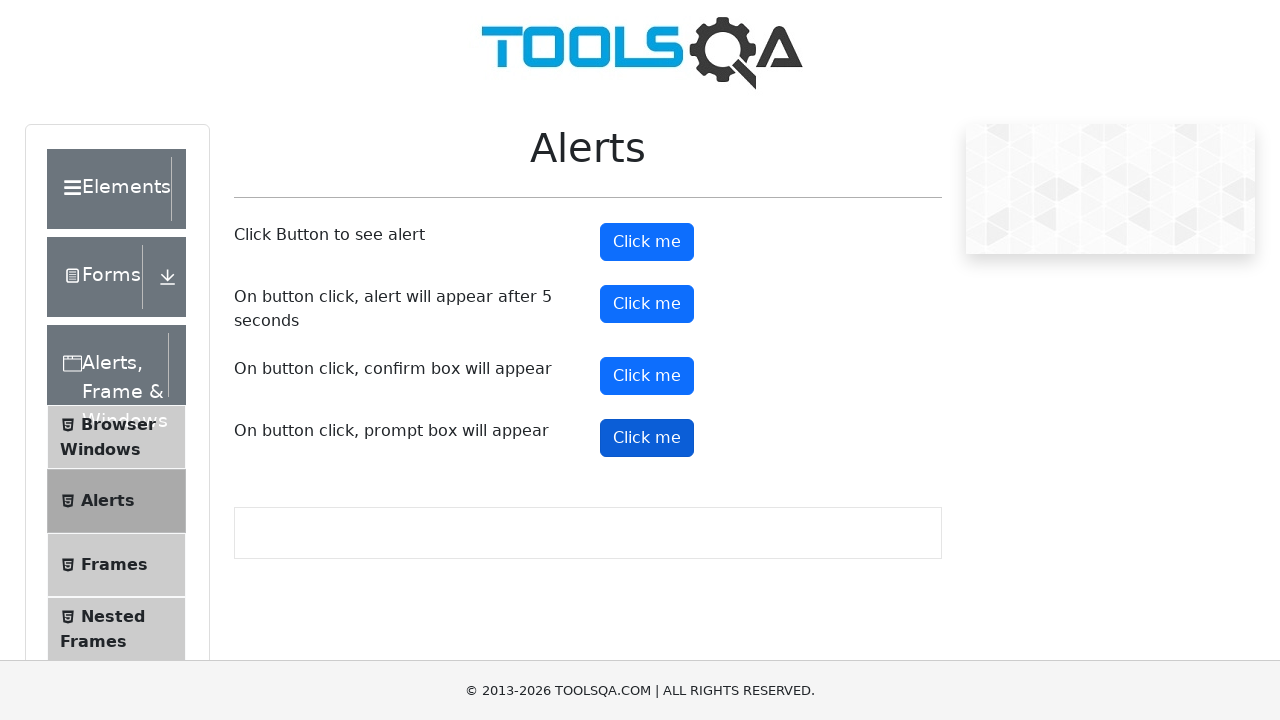